Tests the location search functionality on Swiggy by entering a street address in the location input field

Starting URL: https://www.swiggy.com/

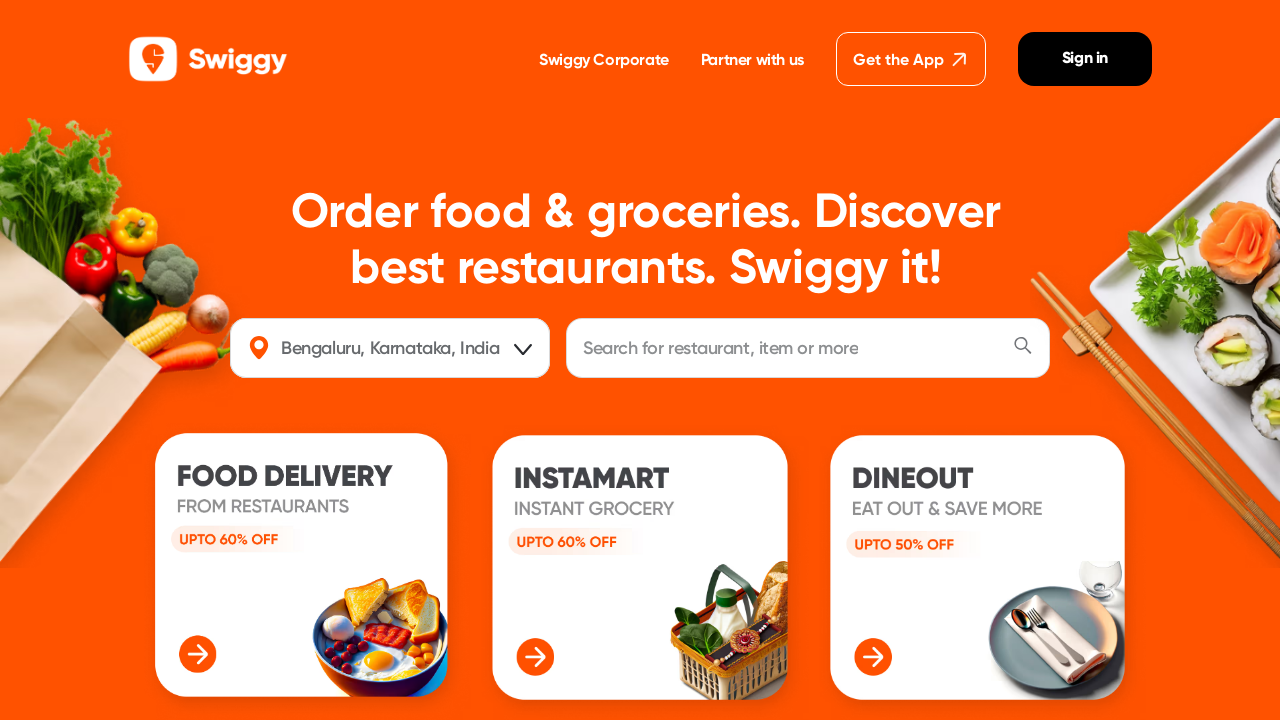

Filled location search field with '2nd street omr chennai' on #location
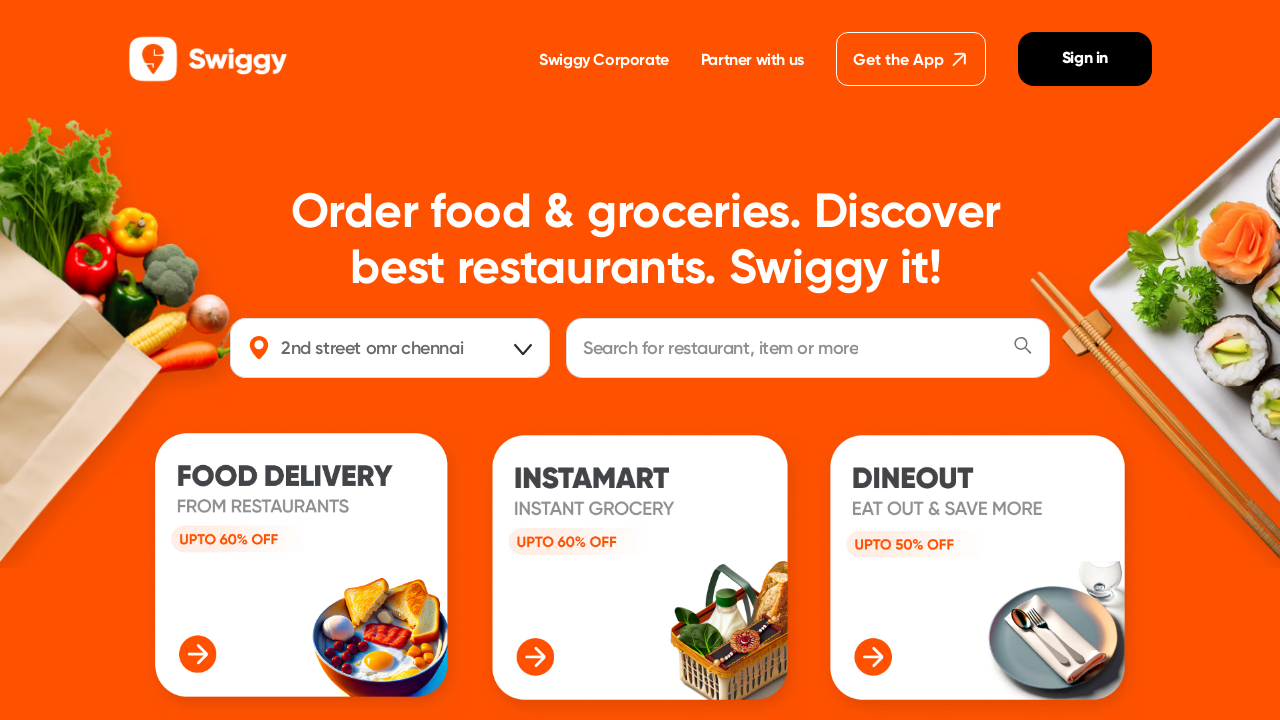

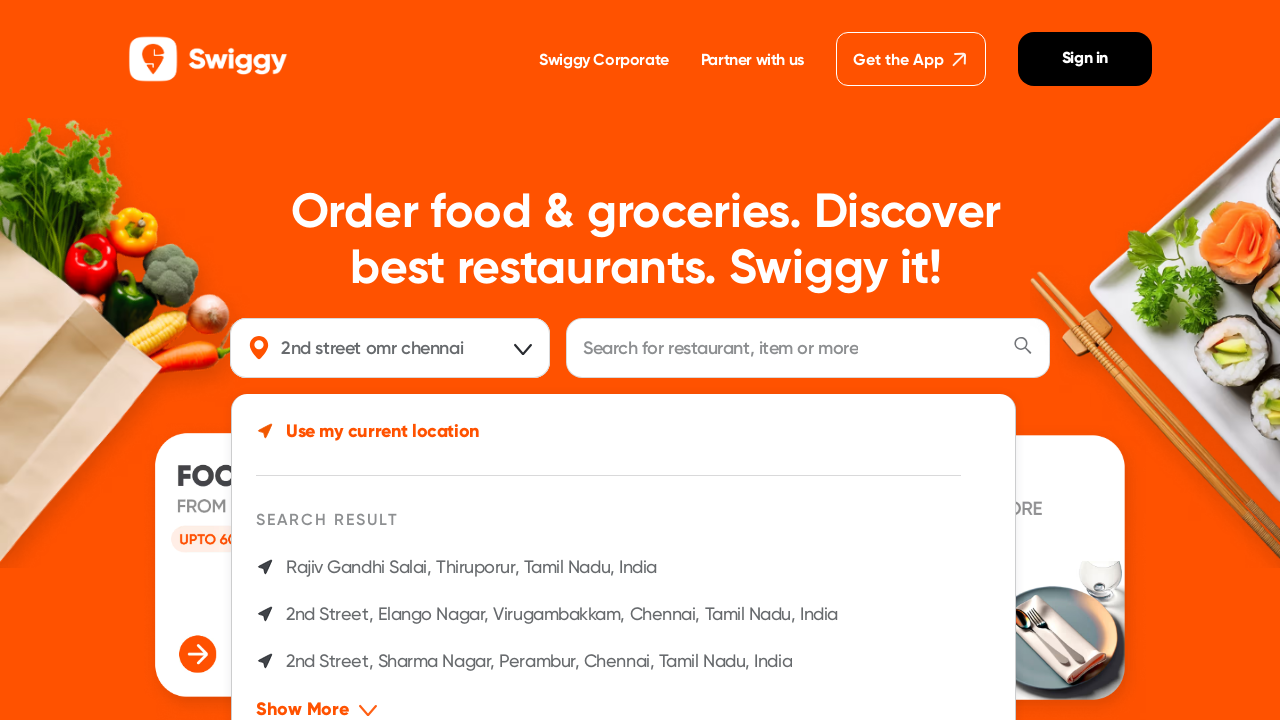